Navigates to the OptinMonster page about popup notifications and waits for the page to load.

Starting URL: https://optinmonster.com/what-is-a-popup-notification/

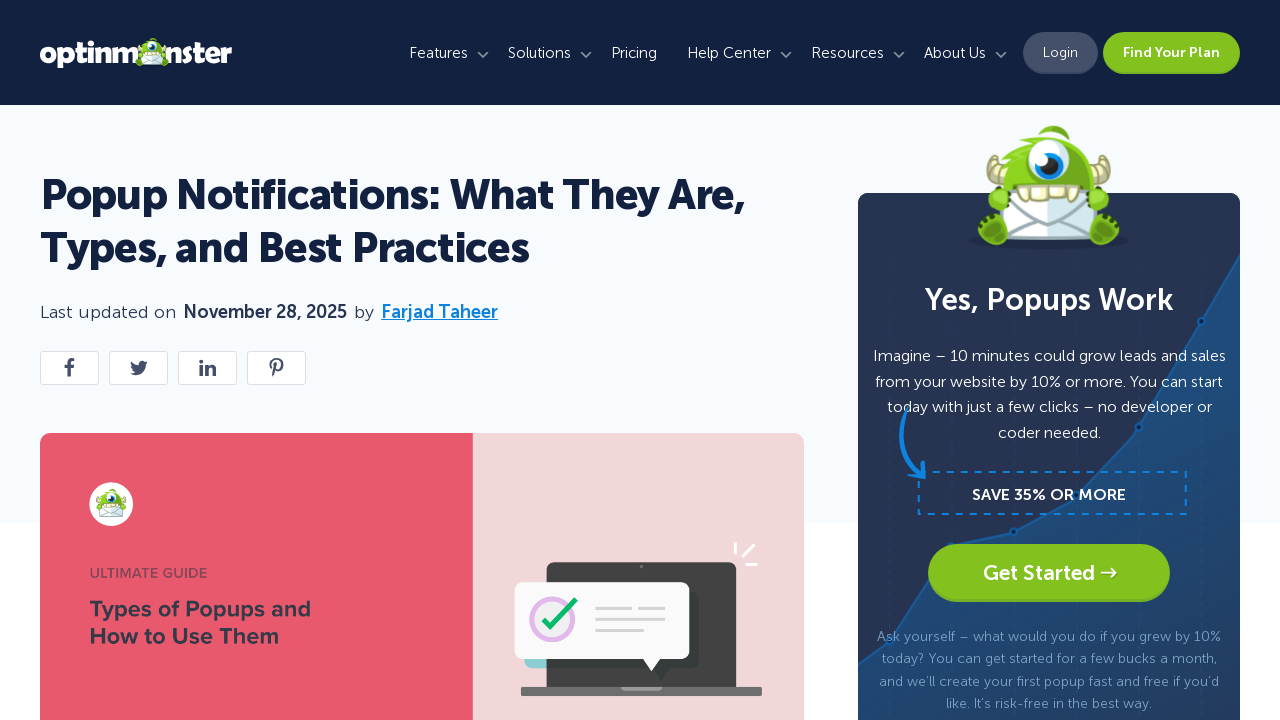

Navigated to OptinMonster popup notifications page
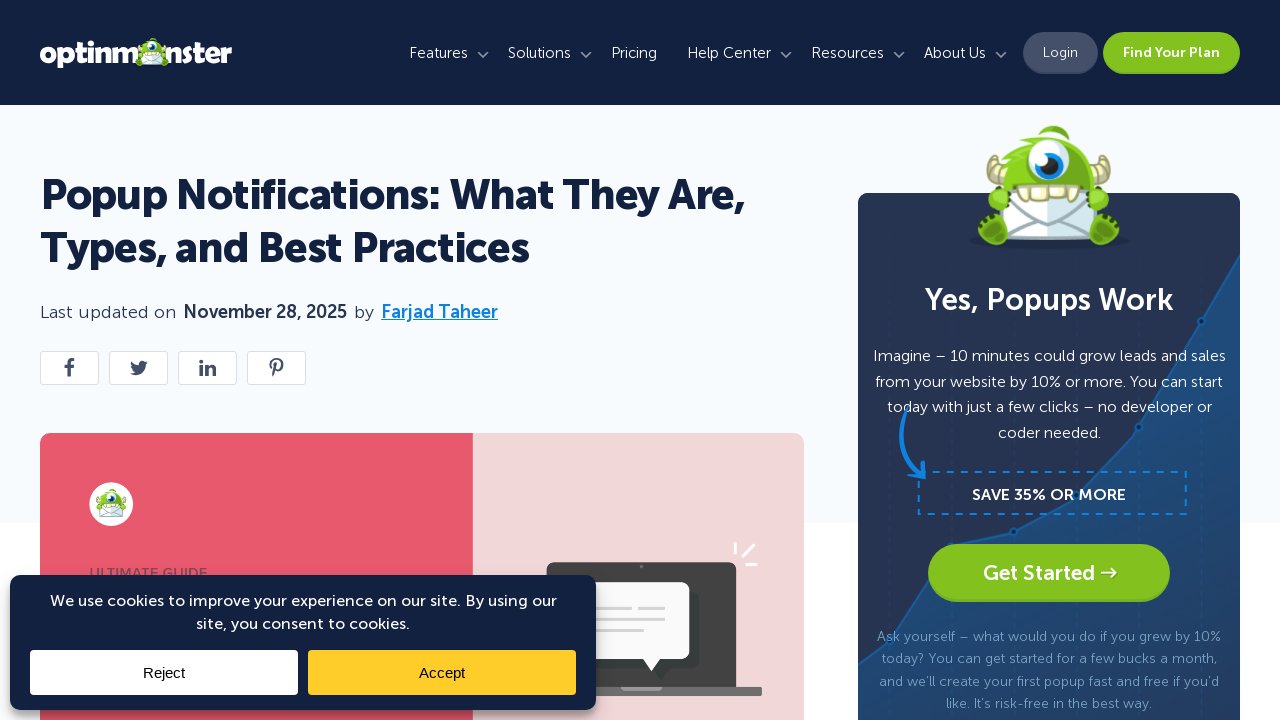

Page fully loaded with networkidle state
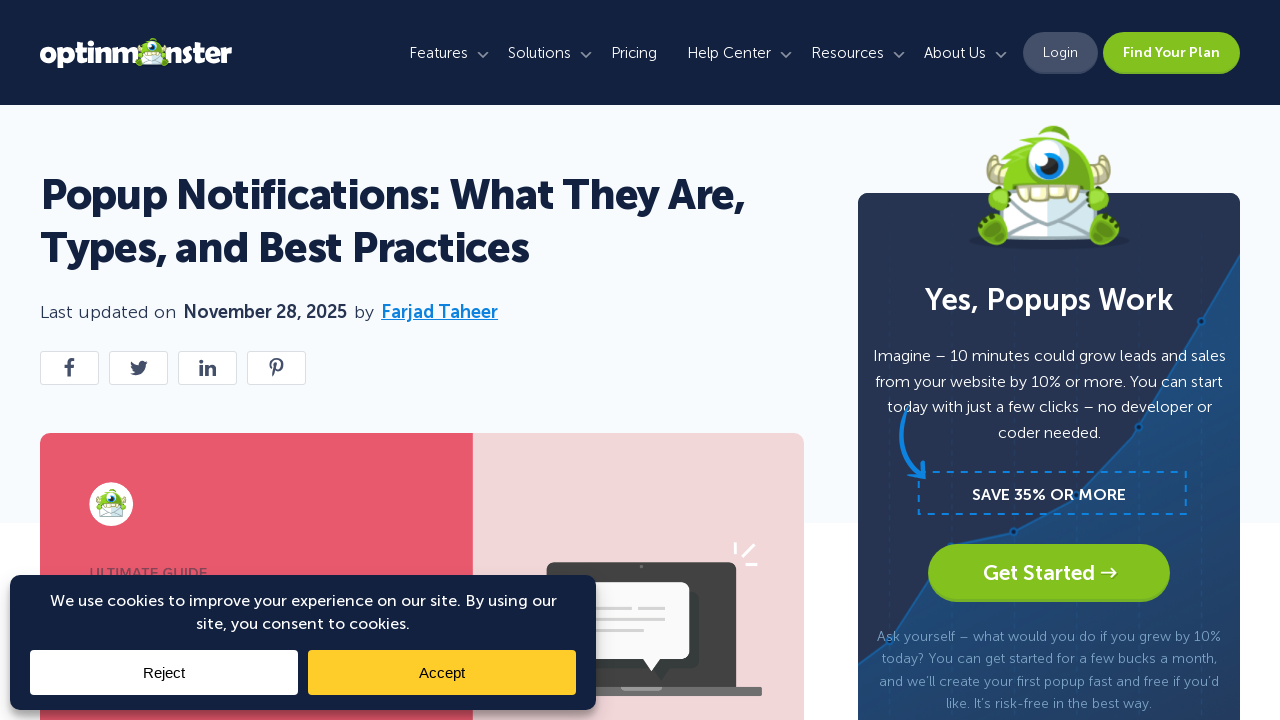

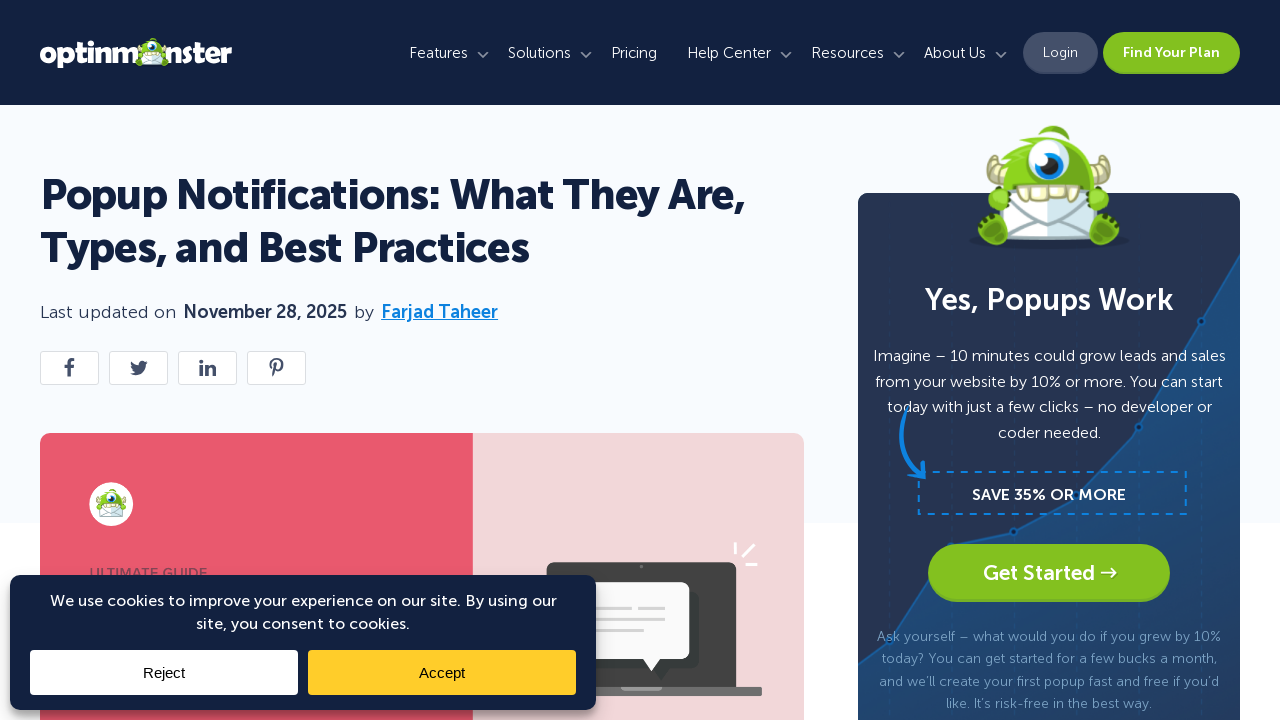